Tests a registration form by filling in first name, last name, and email fields, then submitting the form and verifying the success message

Starting URL: http://suninjuly.github.io/registration1.html

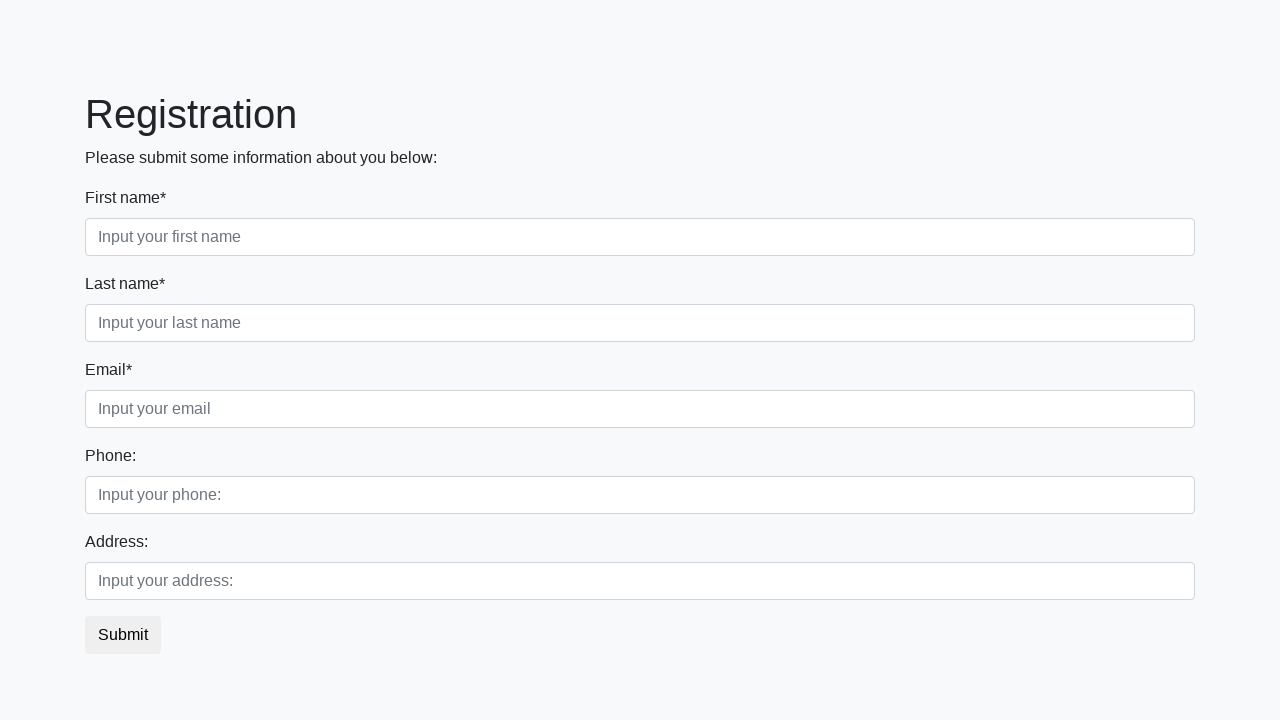

Filled first name field with 'Ivan' on input[placeholder='Input your first name']
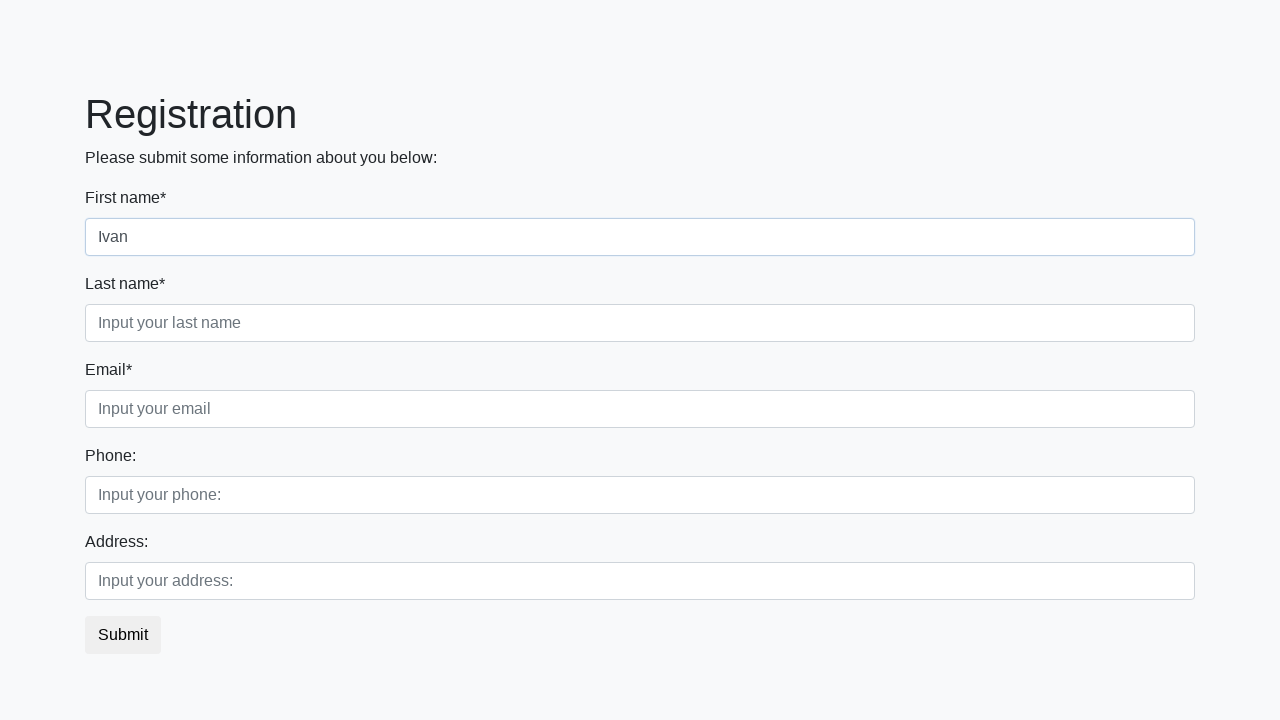

Filled last name field with 'Petrov' on input[placeholder='Input your last name']
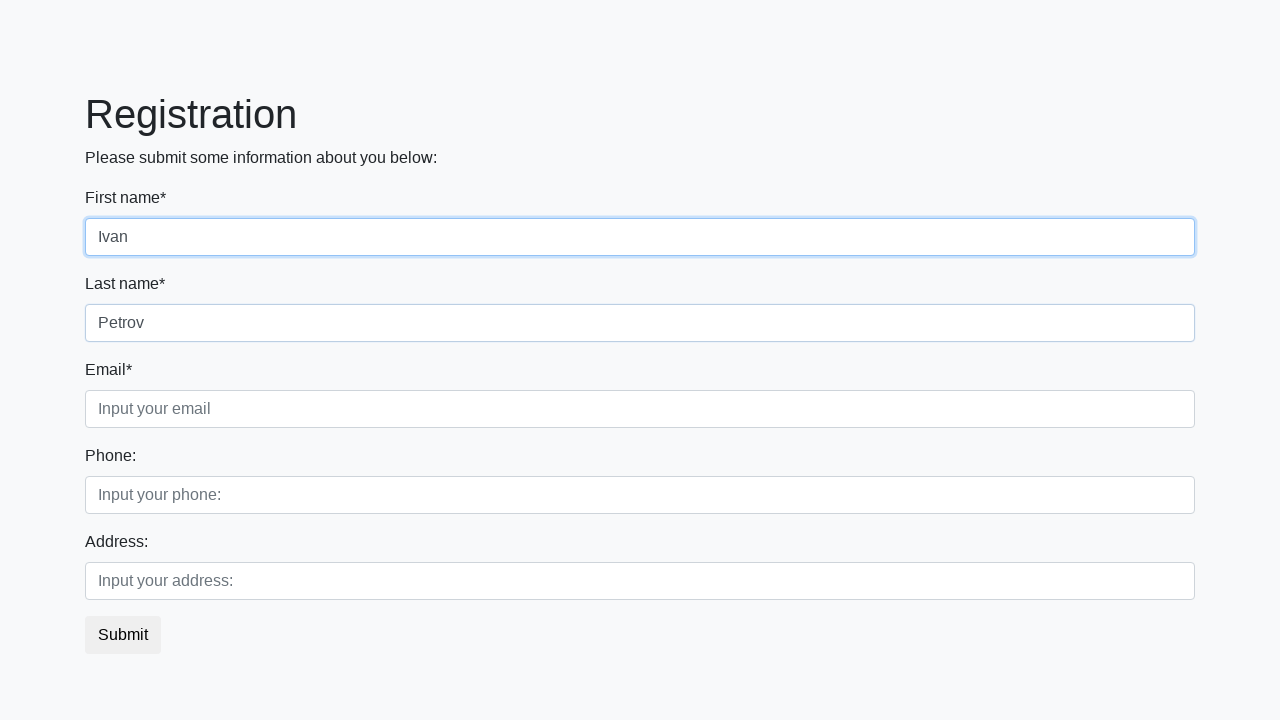

Filled email field with 'Smolensk' on input[placeholder='Input your email']
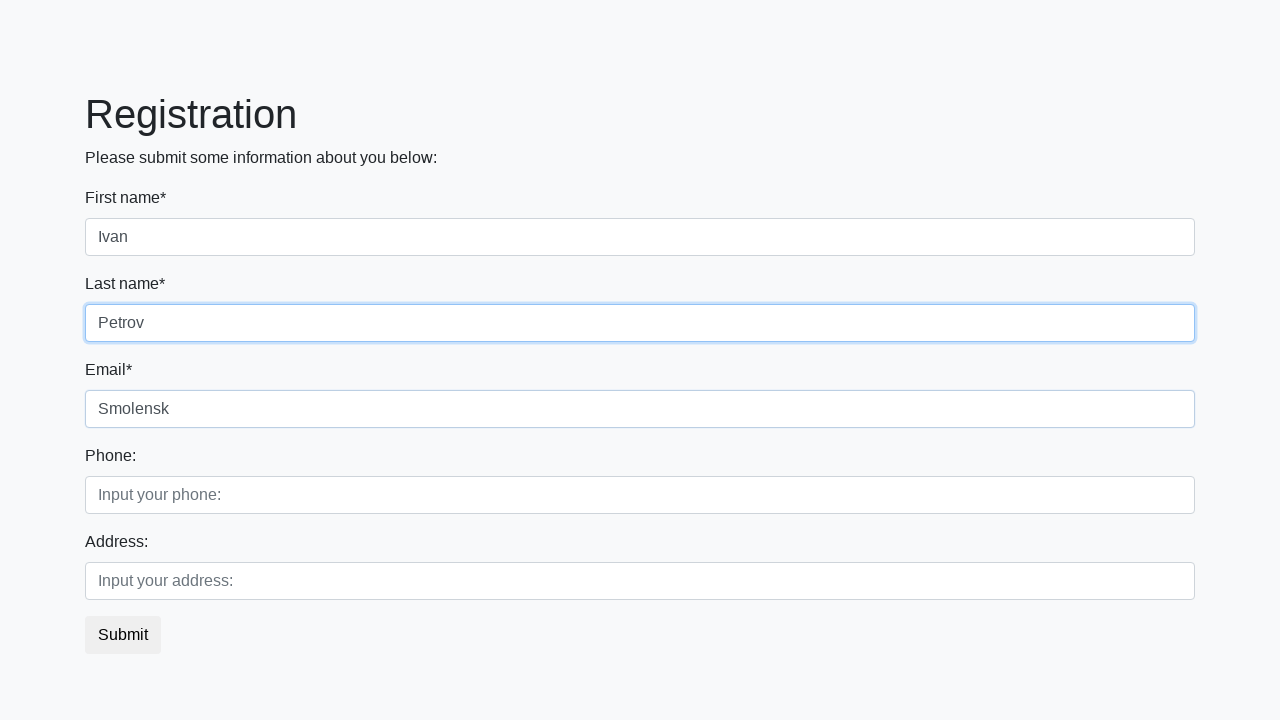

Clicked the submit button to register at (123, 635) on button.btn
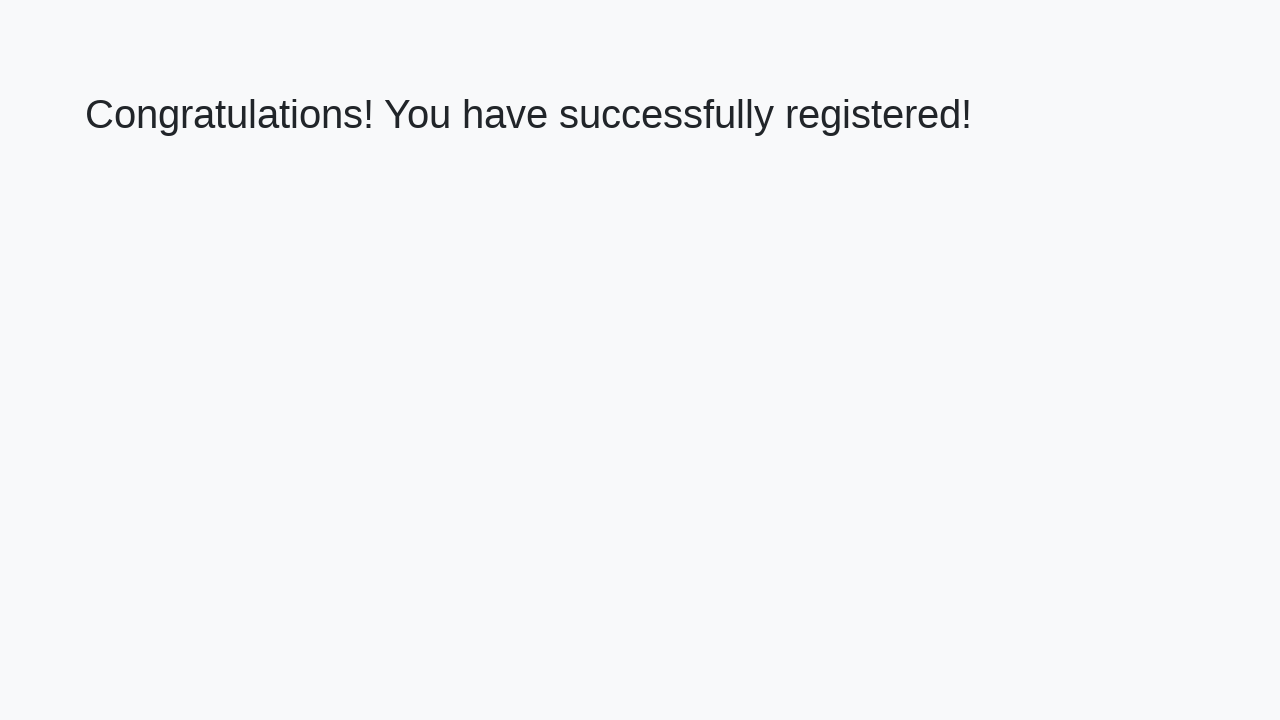

Success message appeared on page
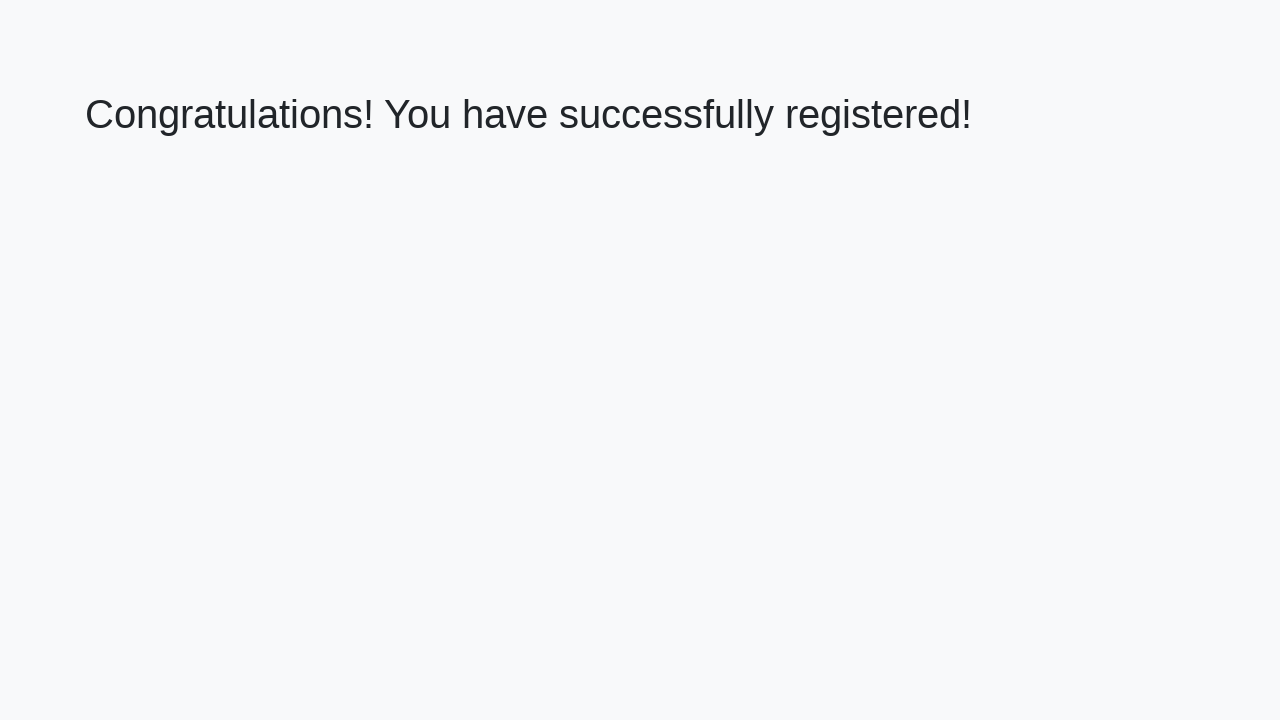

Retrieved success message text: 'Congratulations! You have successfully registered!'
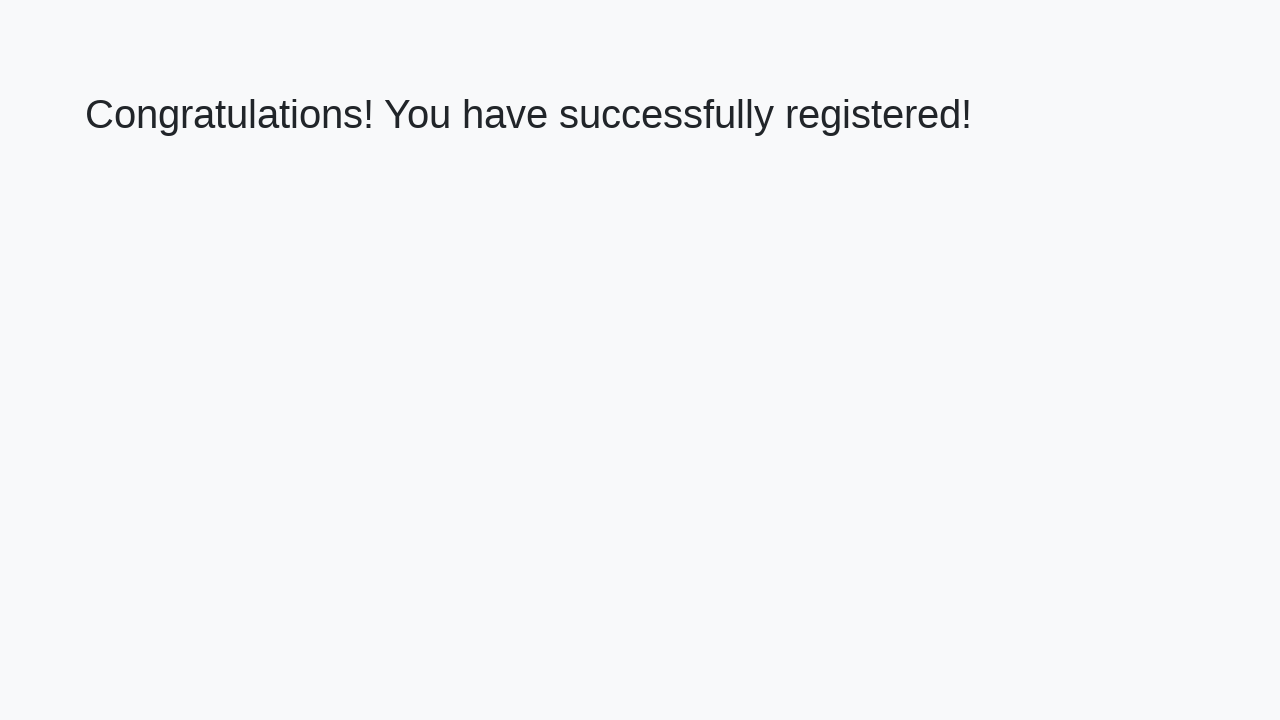

Verified success message matches expected text
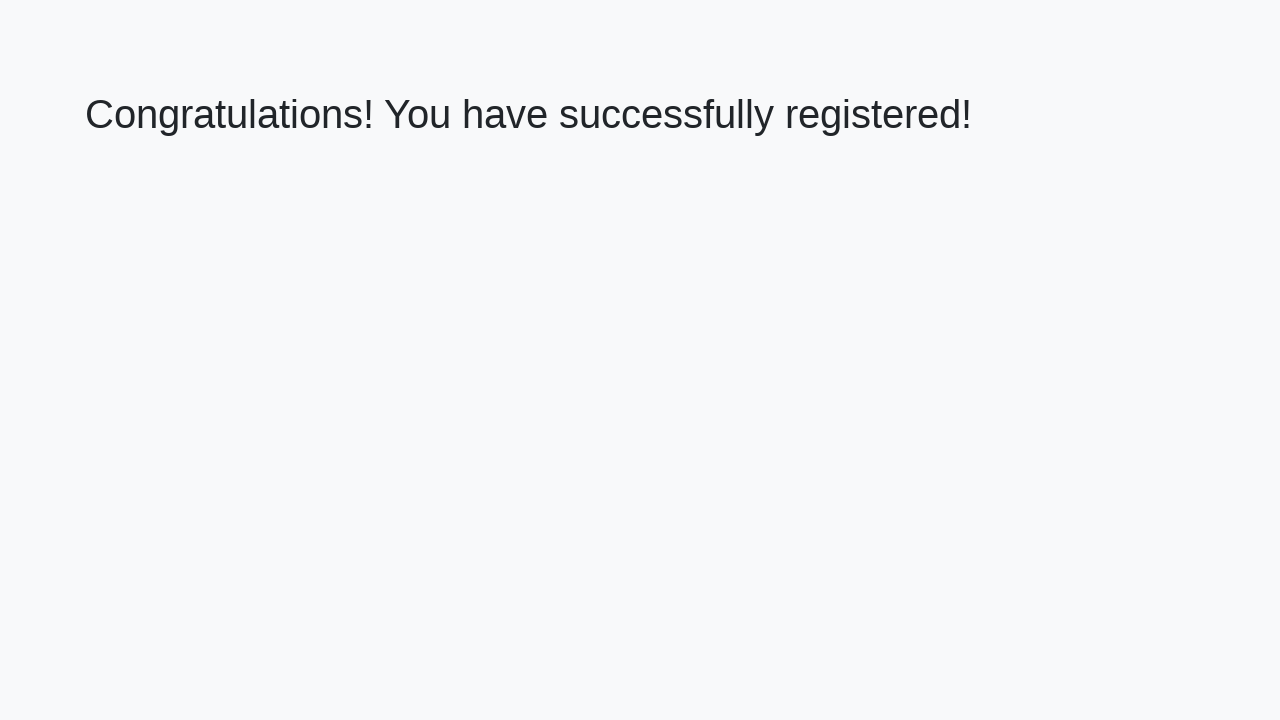

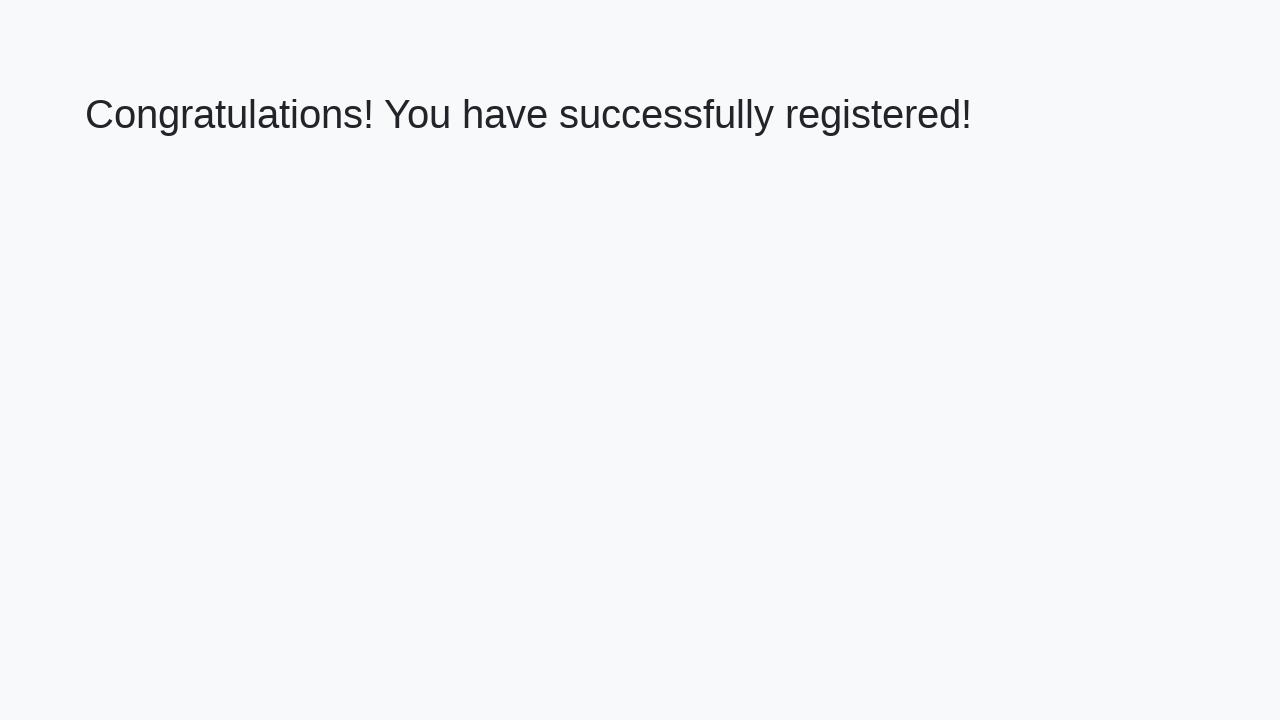